Tests drag and drop functionality on a range slider by shifting the slider handle horizontally to the right and then to the left

Starting URL: https://rangeslider.js.org

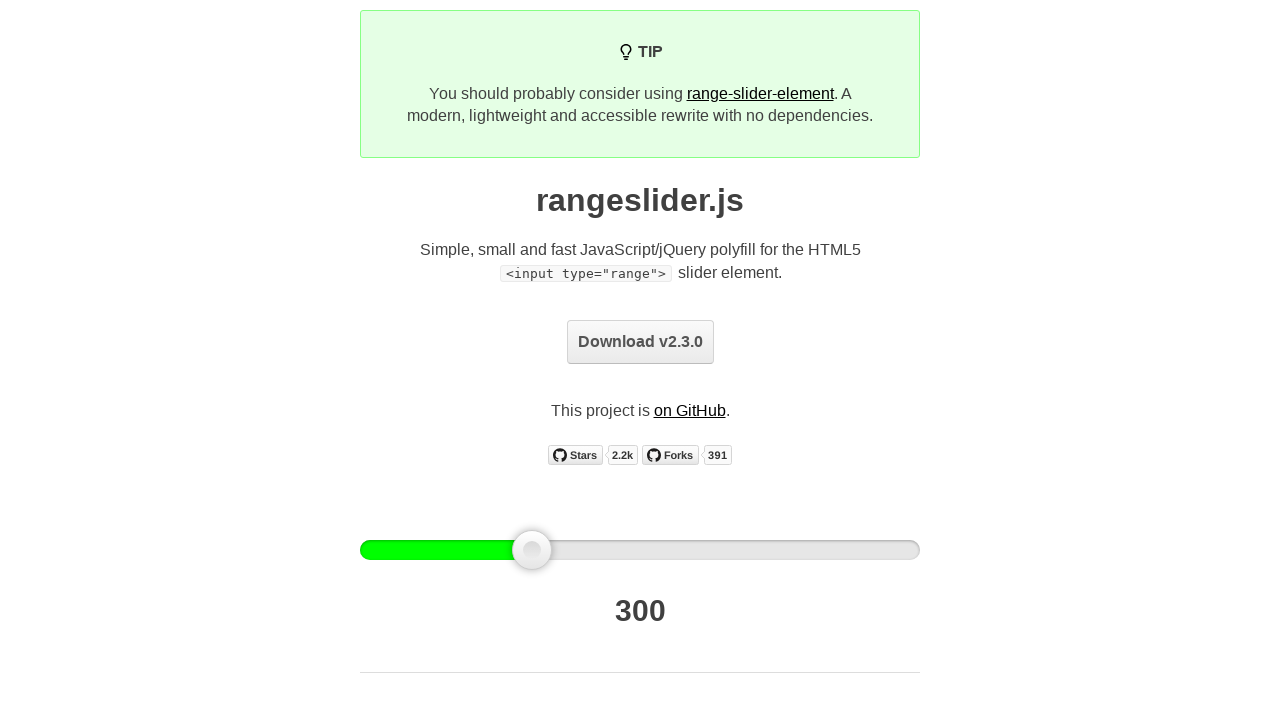

Located the range slider handle element
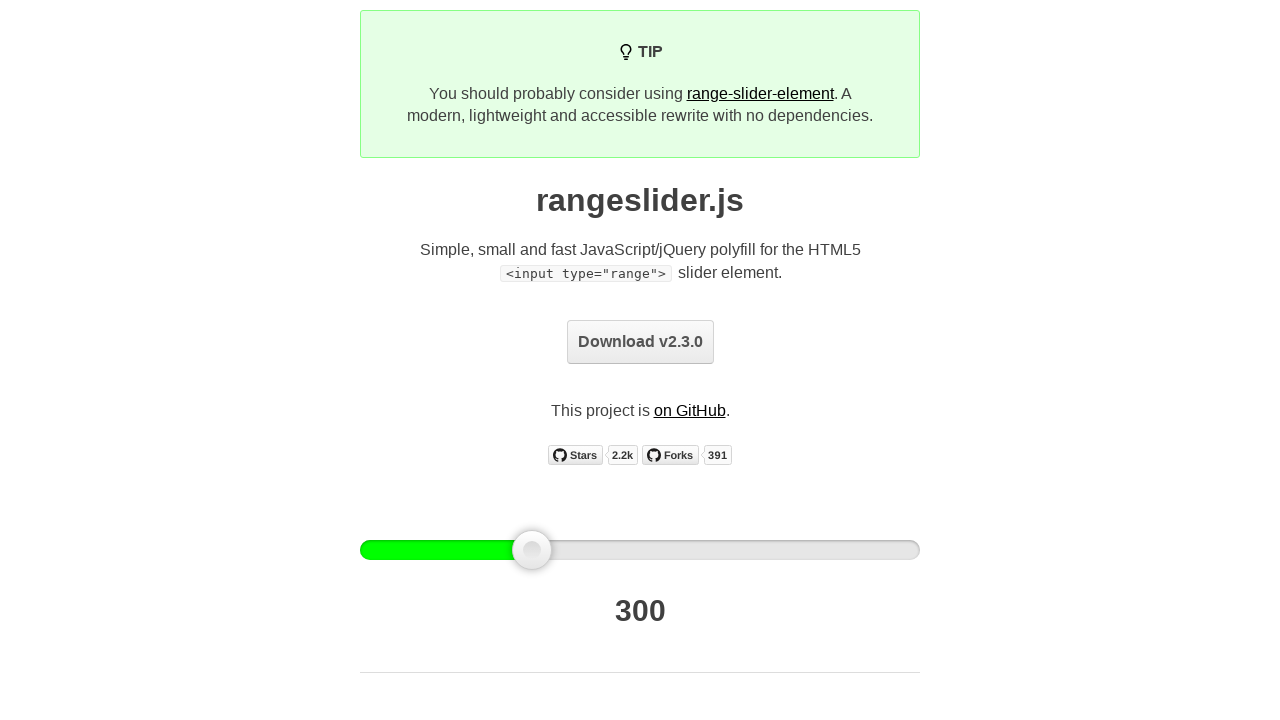

Retrieved bounding box of slider handle
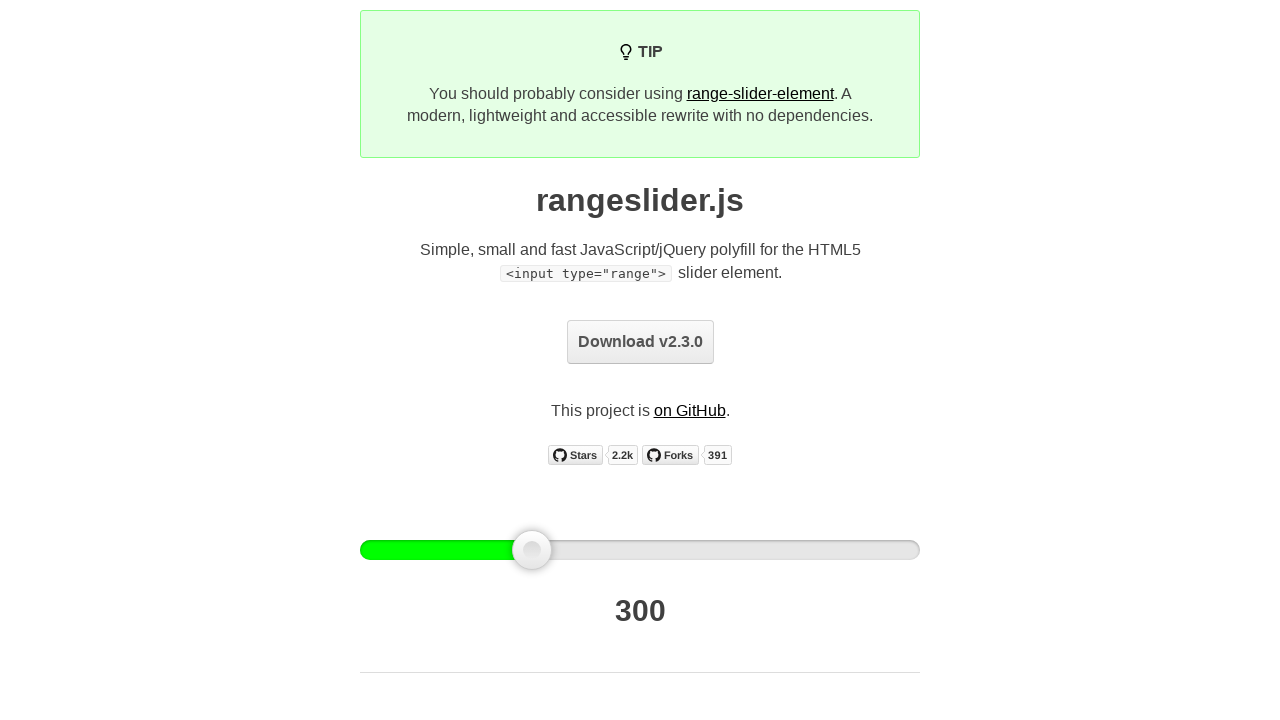

Moved mouse to center of slider handle at (532, 550)
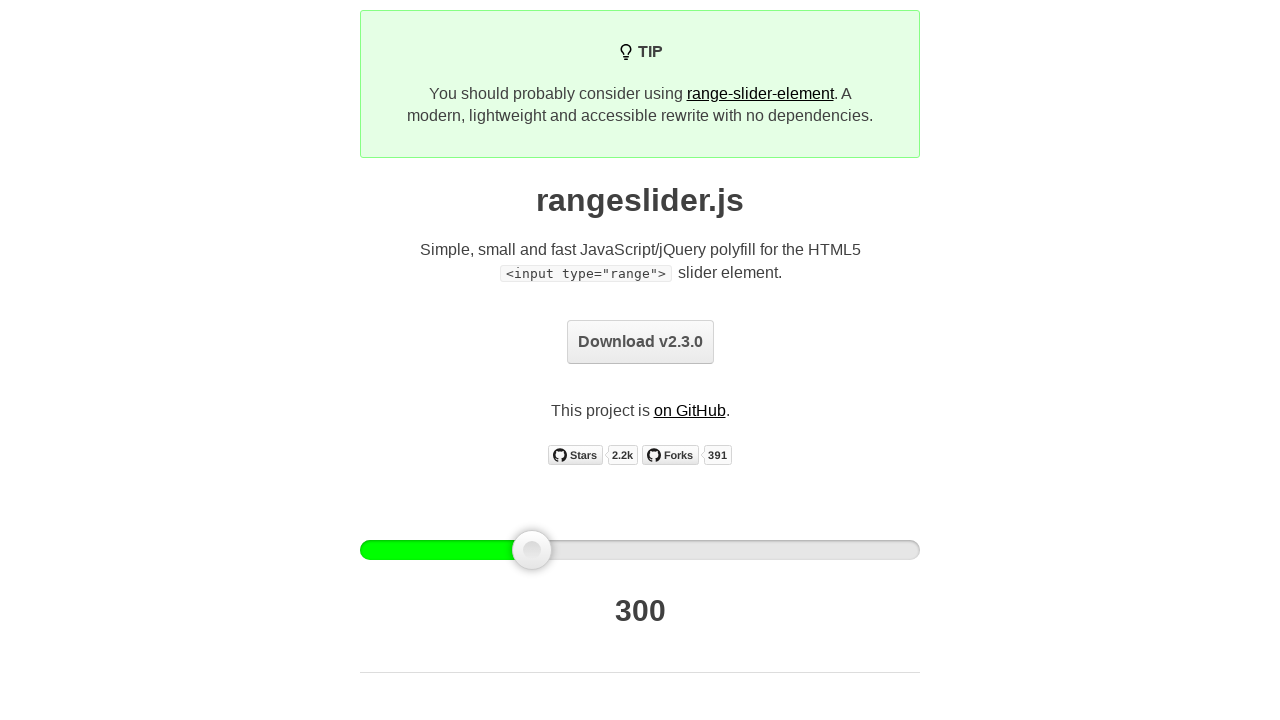

Pressed mouse button down on slider handle at (532, 550)
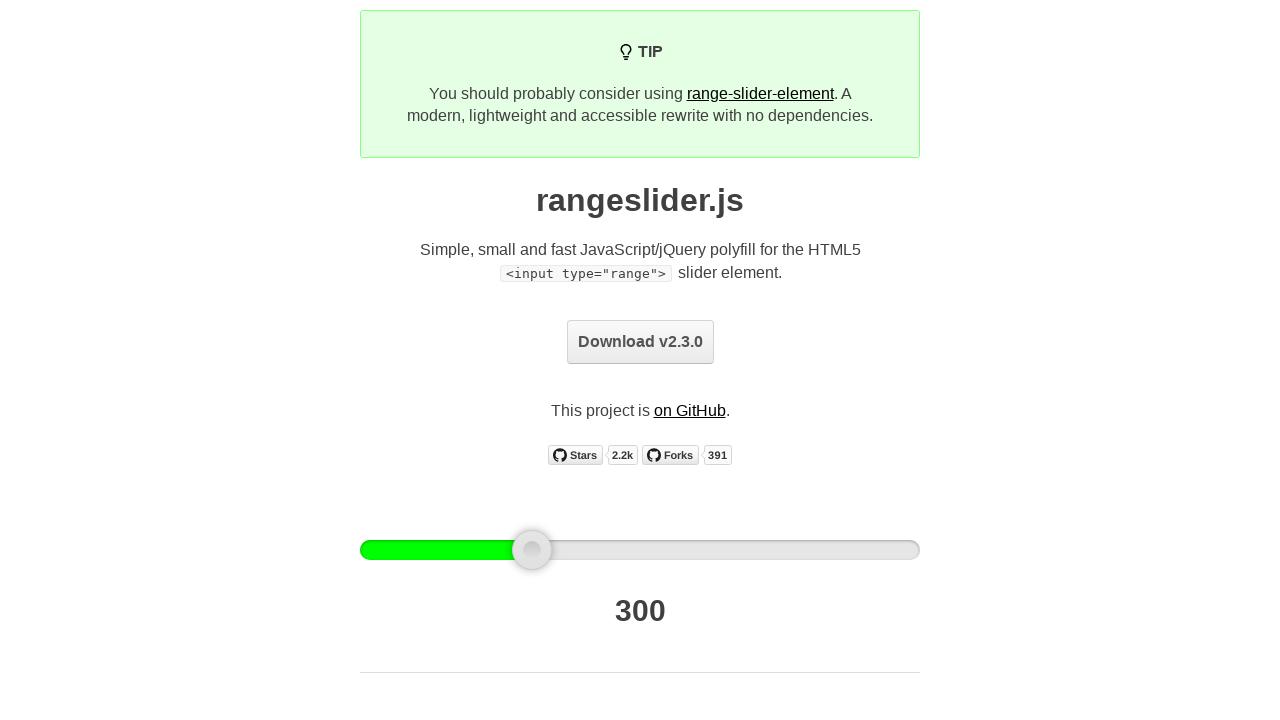

Dragged slider handle 55 units to the right at (587, 550)
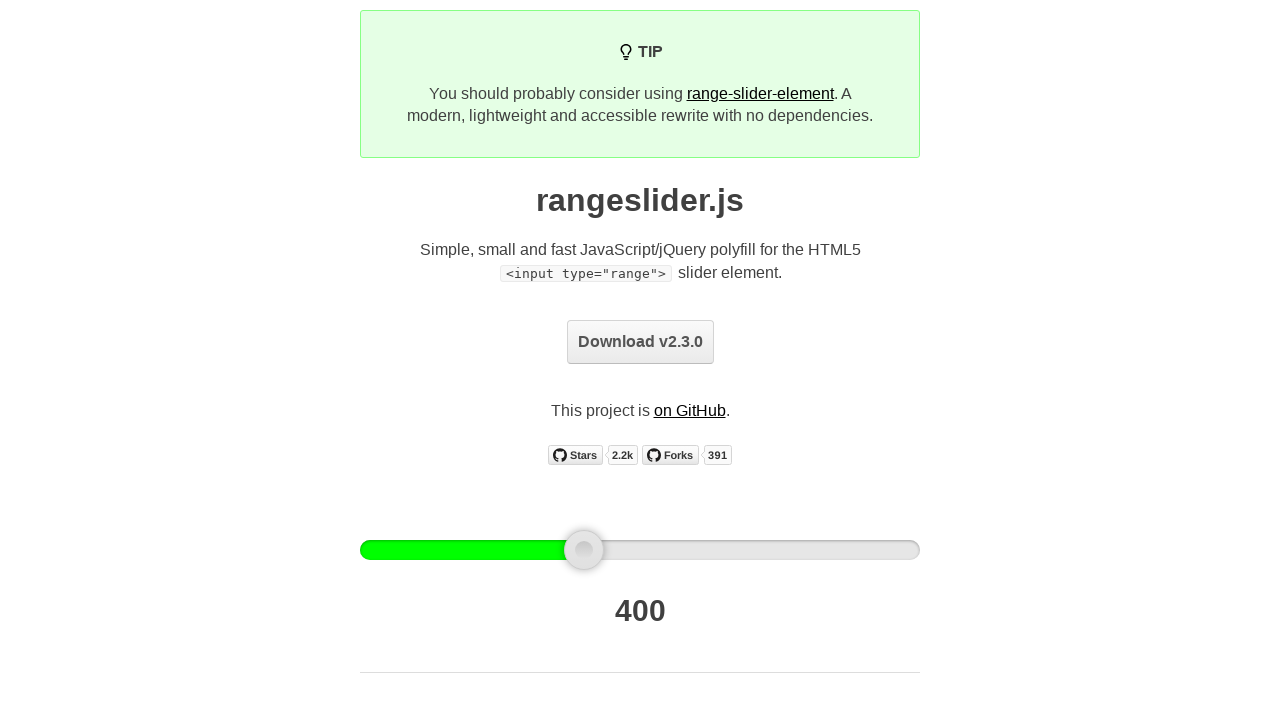

Released mouse button after dragging right at (587, 550)
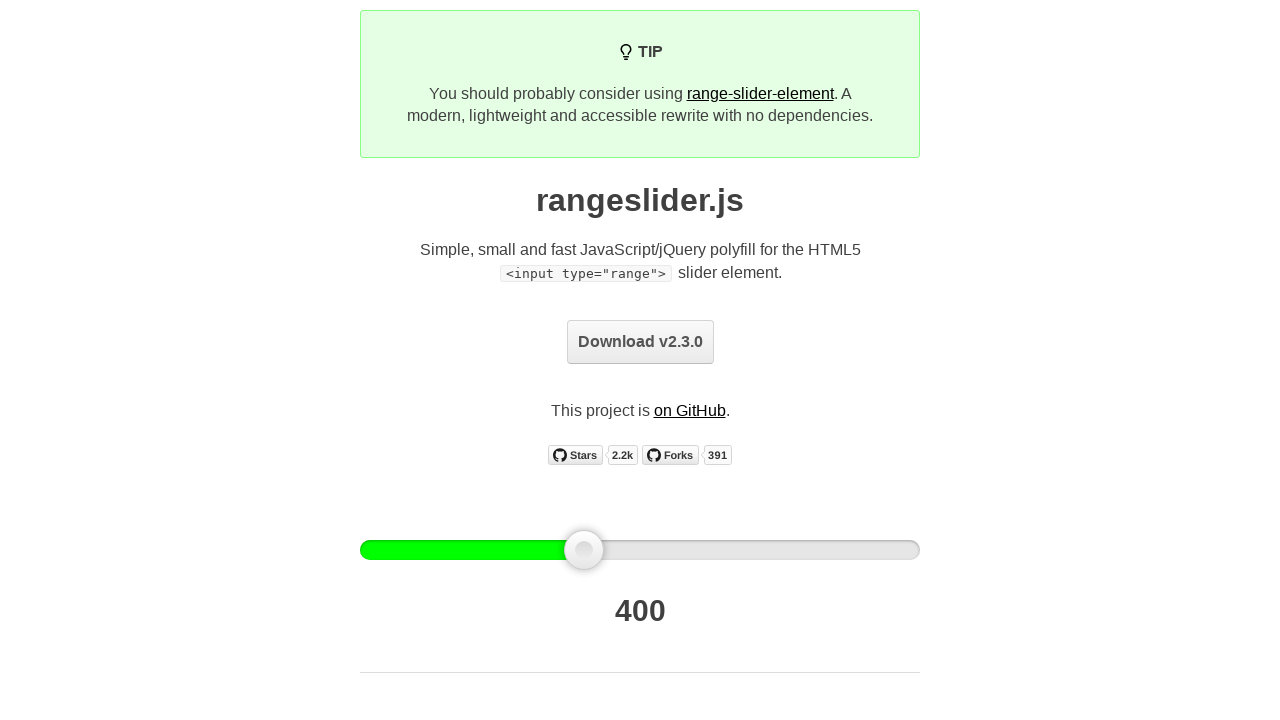

Waited 1 second for slider to settle
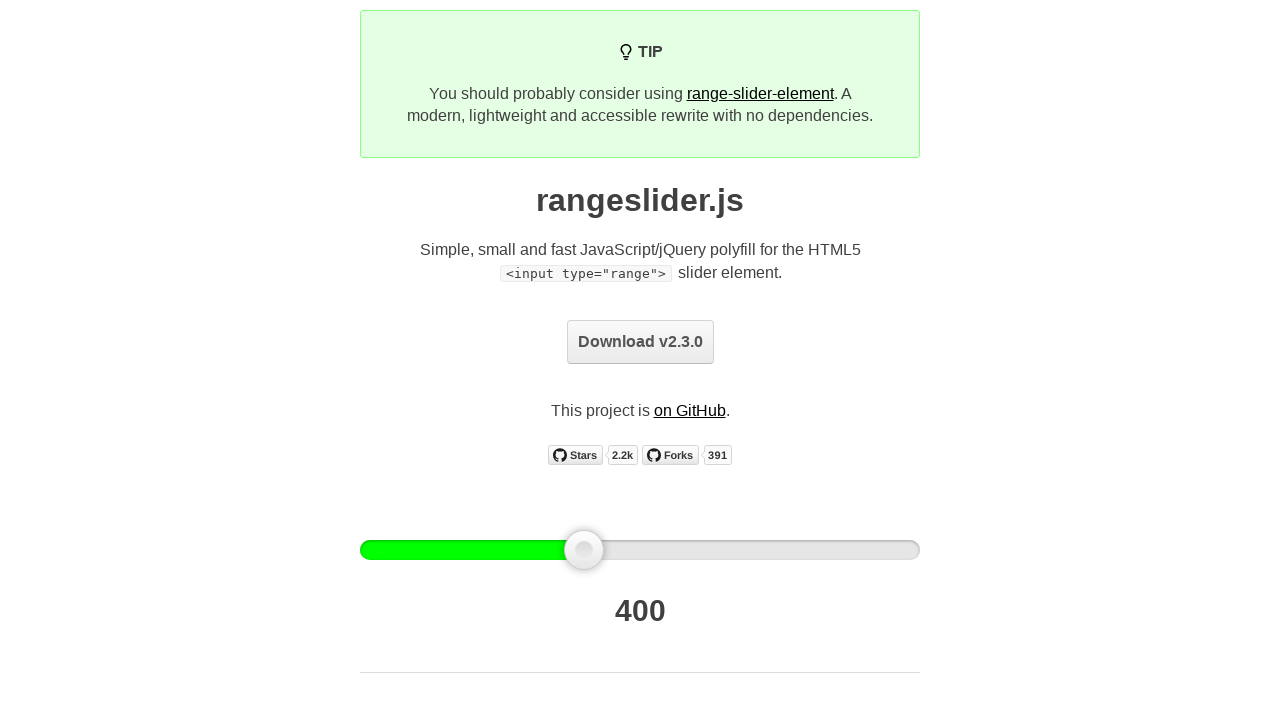

Retrieved updated bounding box of slider handle
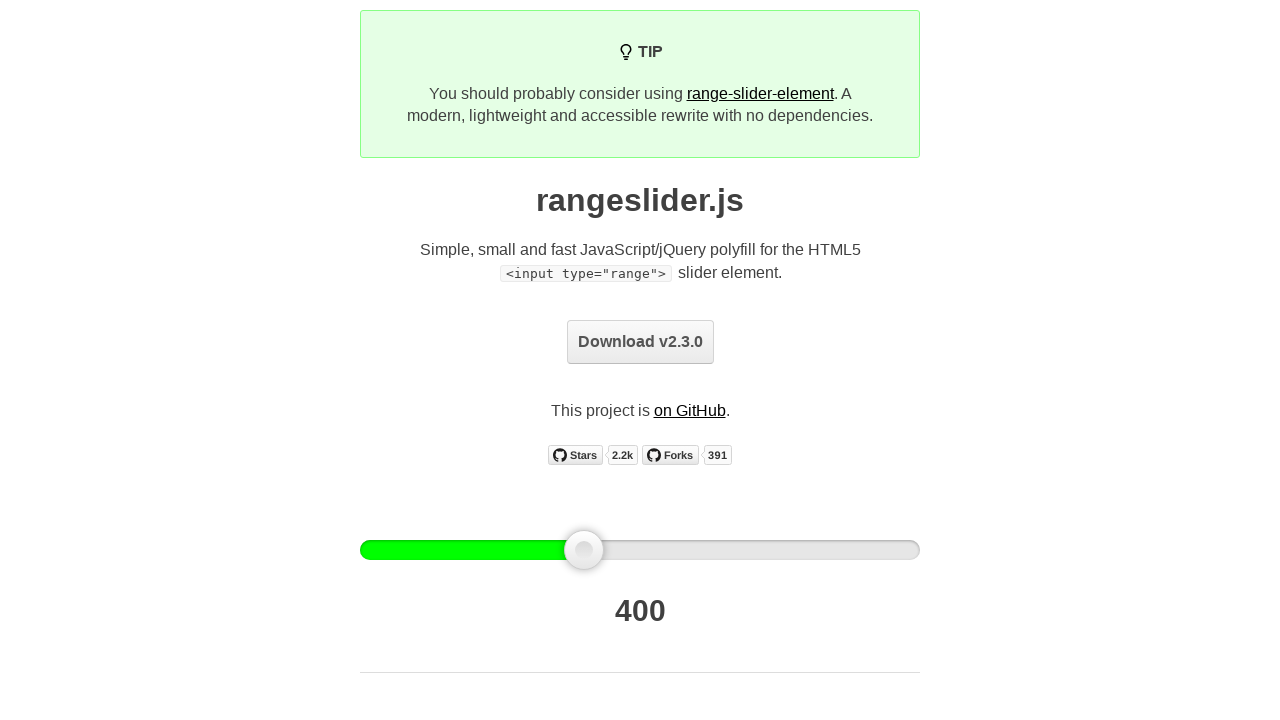

Moved mouse to center of updated slider handle position at (584, 550)
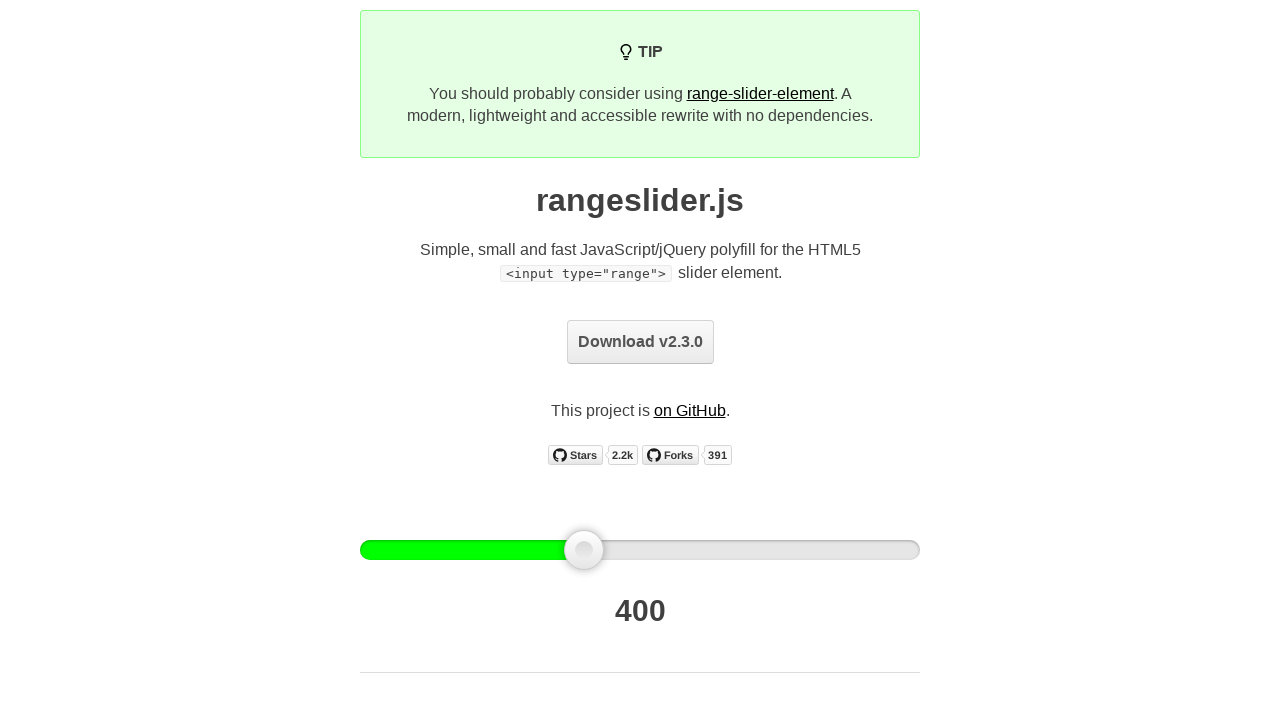

Pressed mouse button down on slider handle for left drag at (584, 550)
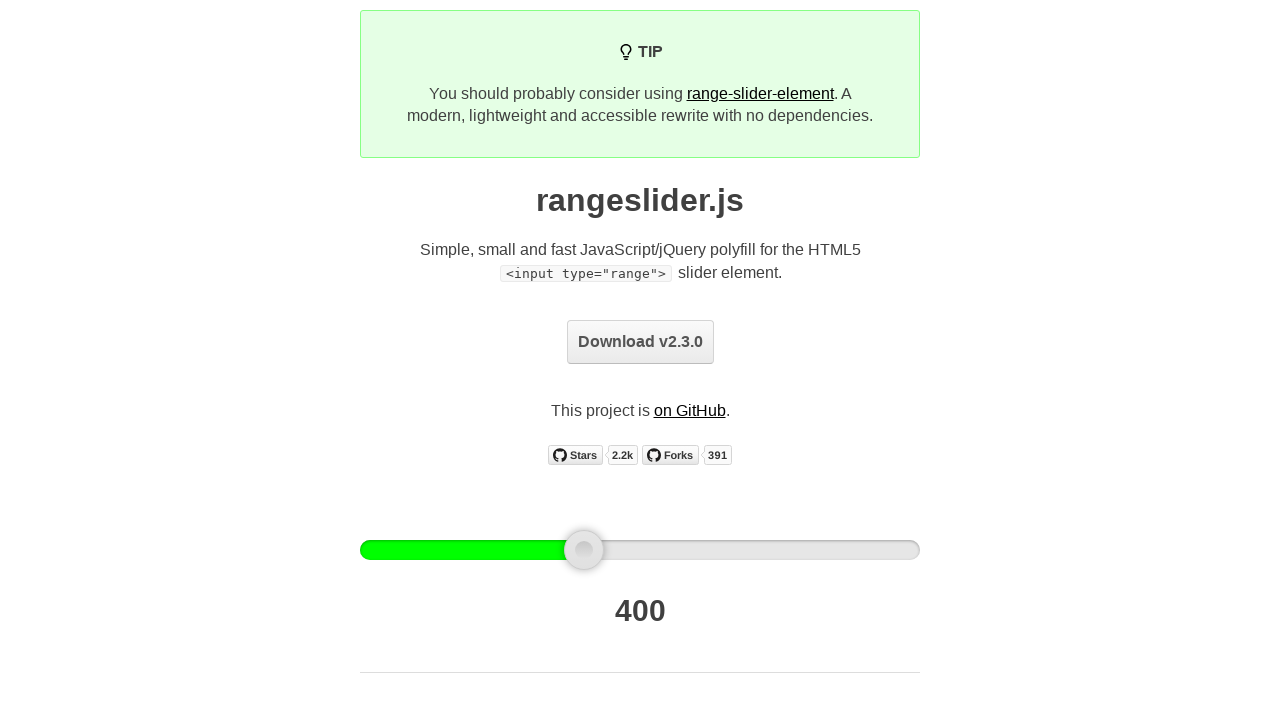

Dragged slider handle 50 units to the left at (534, 550)
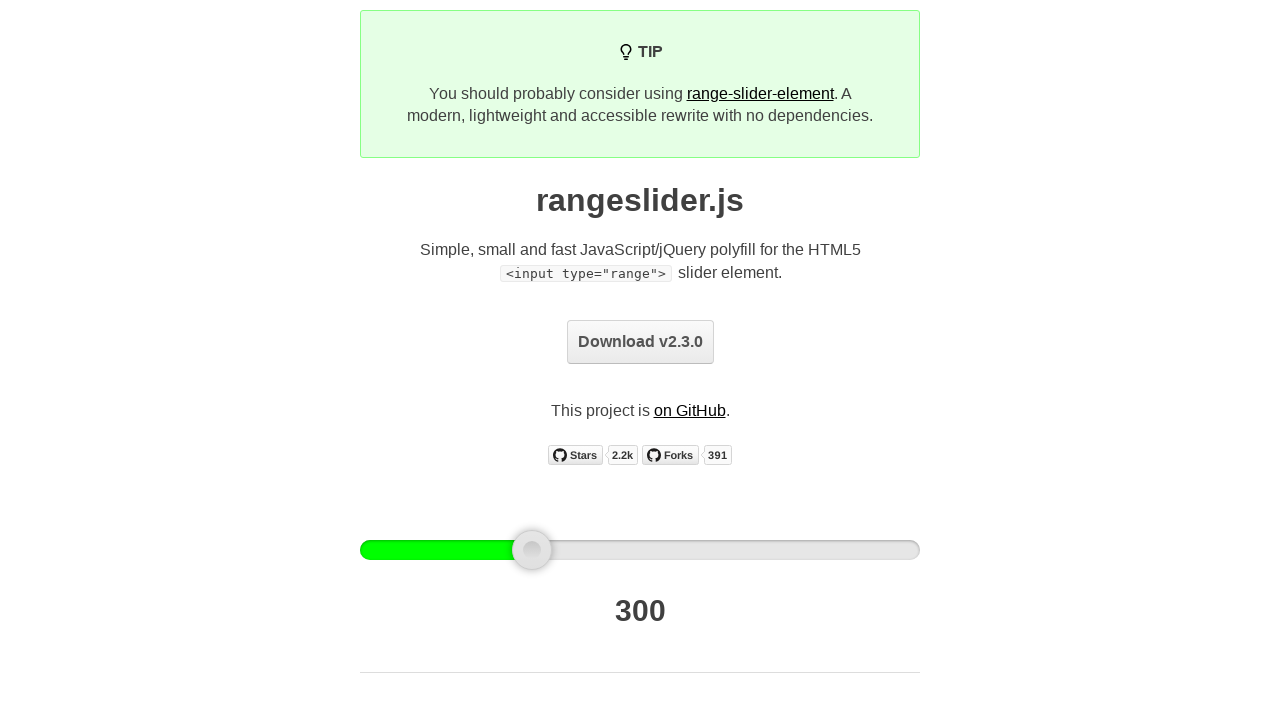

Released mouse button after dragging left at (534, 550)
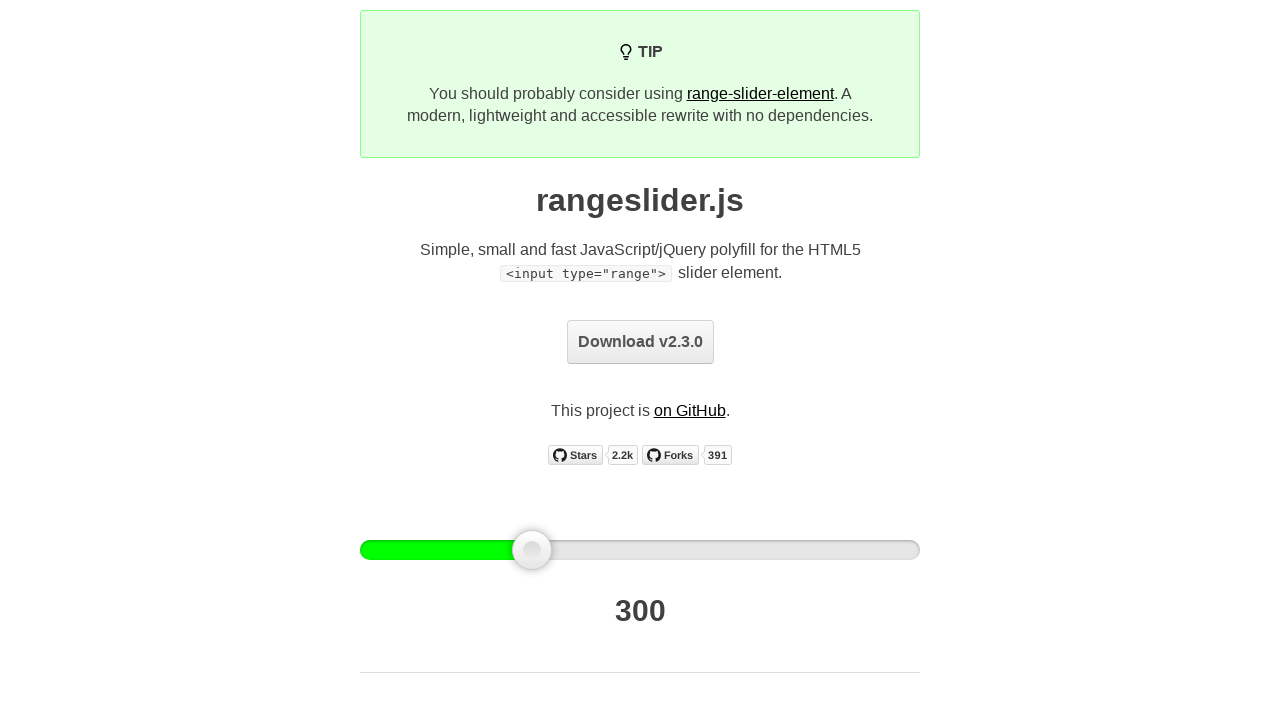

Output value element loaded
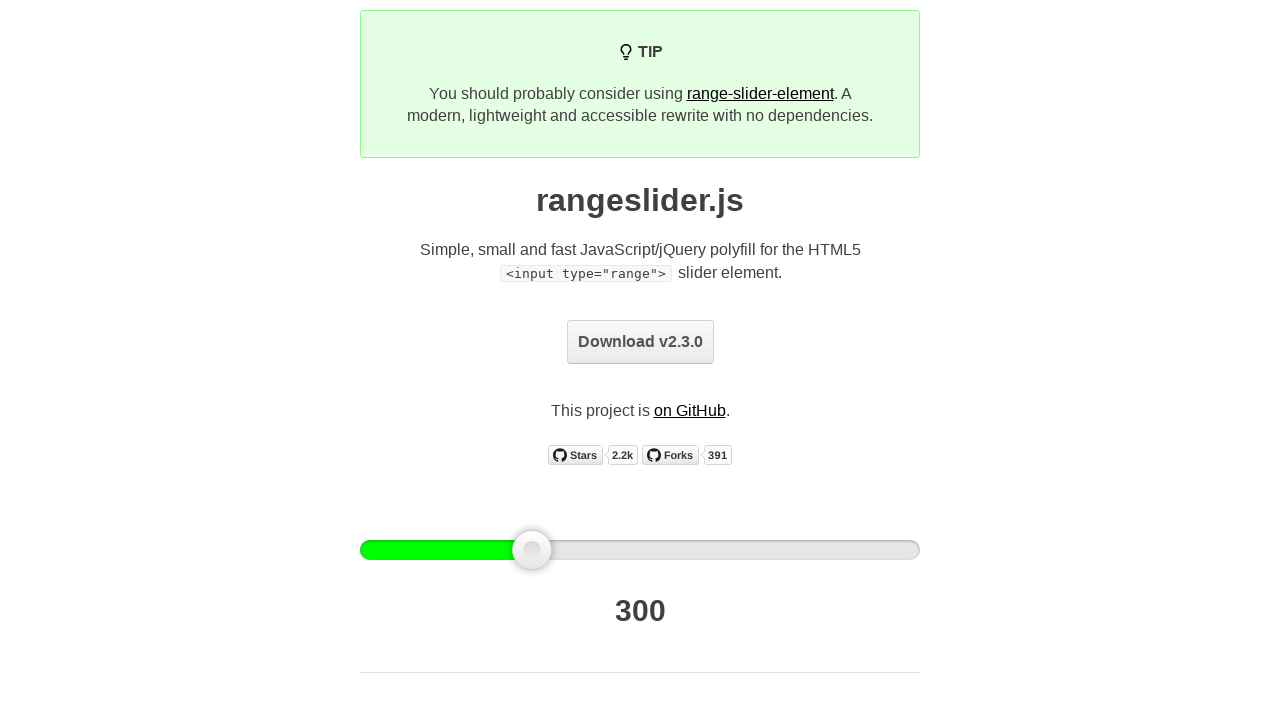

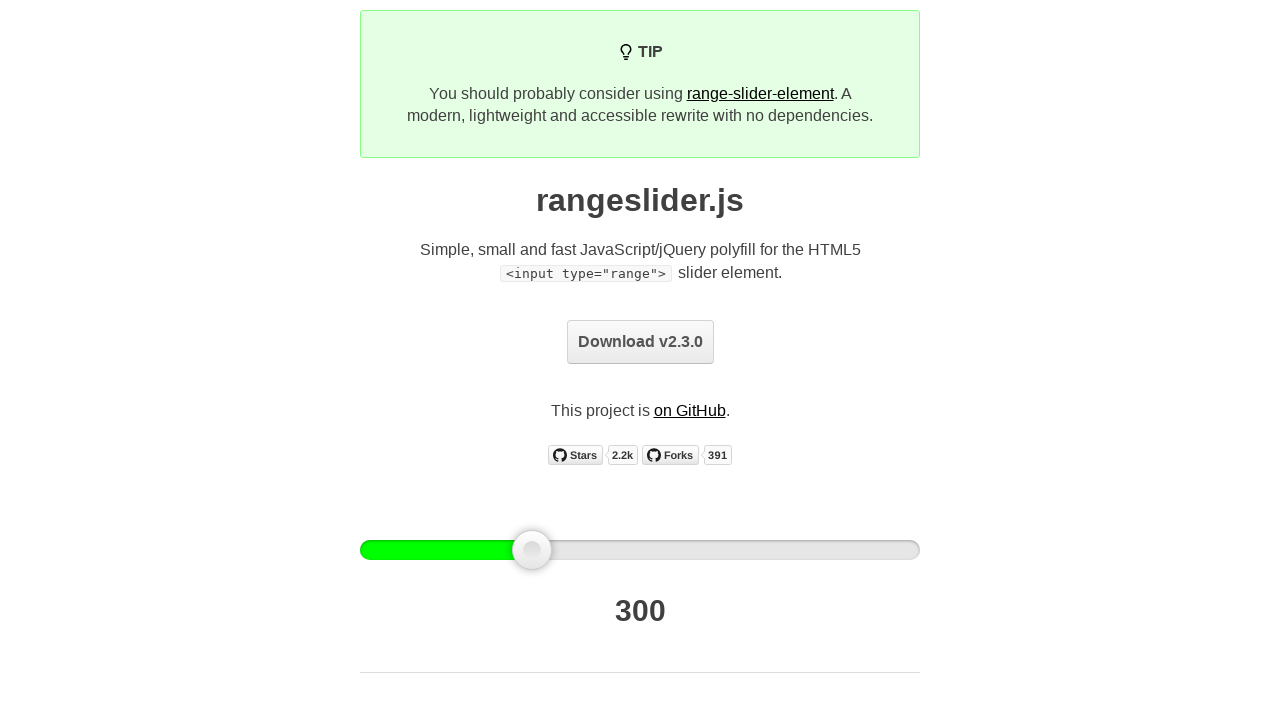